Completes a multi-step challenge by solving riddles, entering passwords, comparing wealth values, and submitting answers

Starting URL: https://techstepacademy.com/trial-of-the-stones

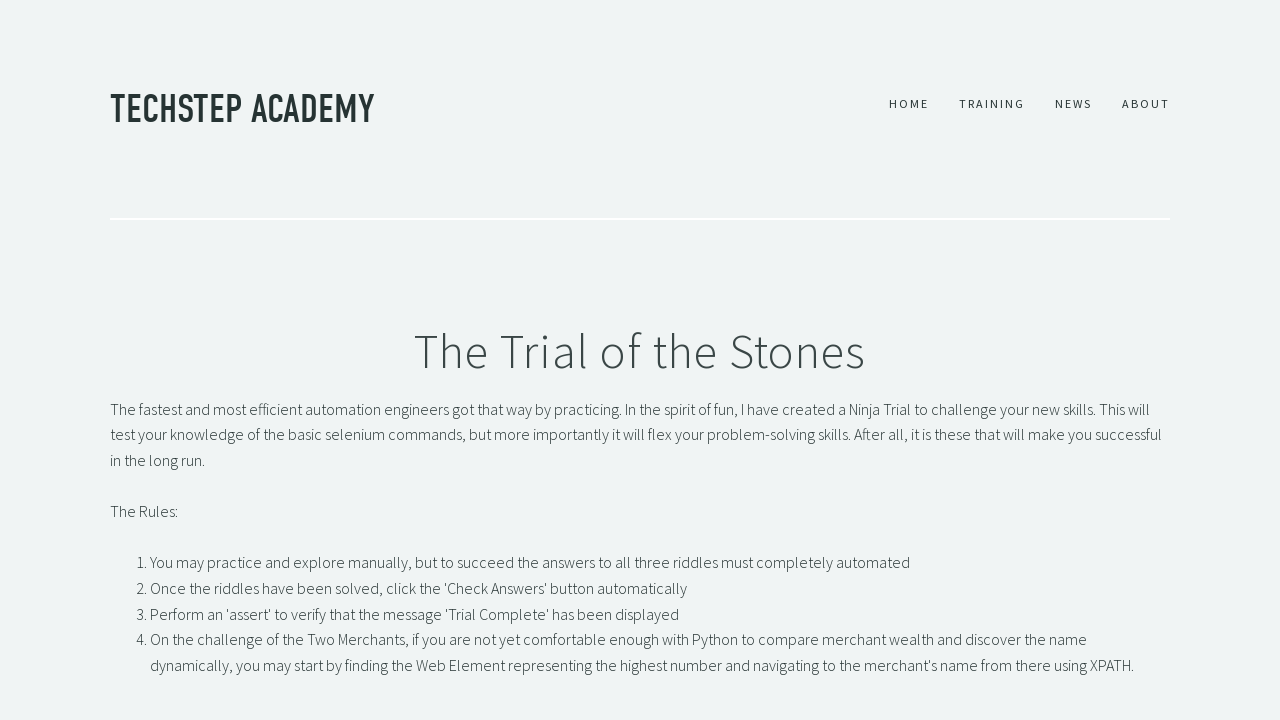

Scrolled to first section of the page
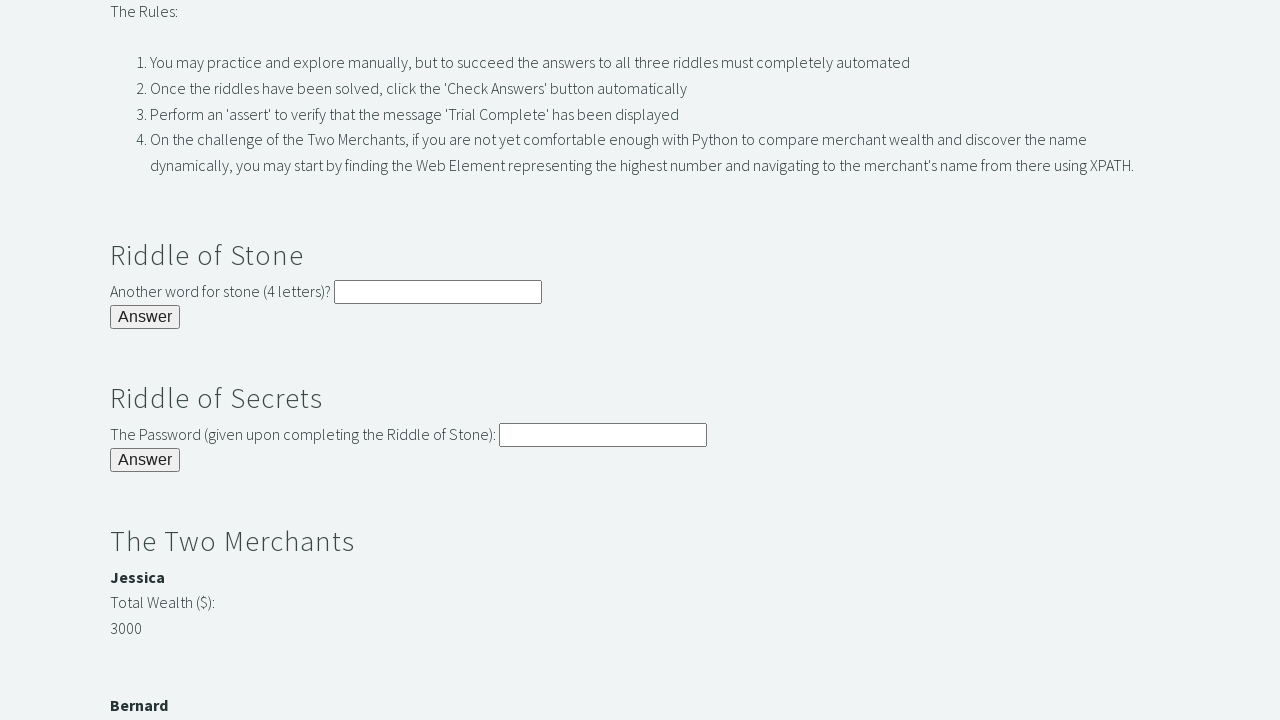

Filled first riddle input with 'rock' on #r1Input
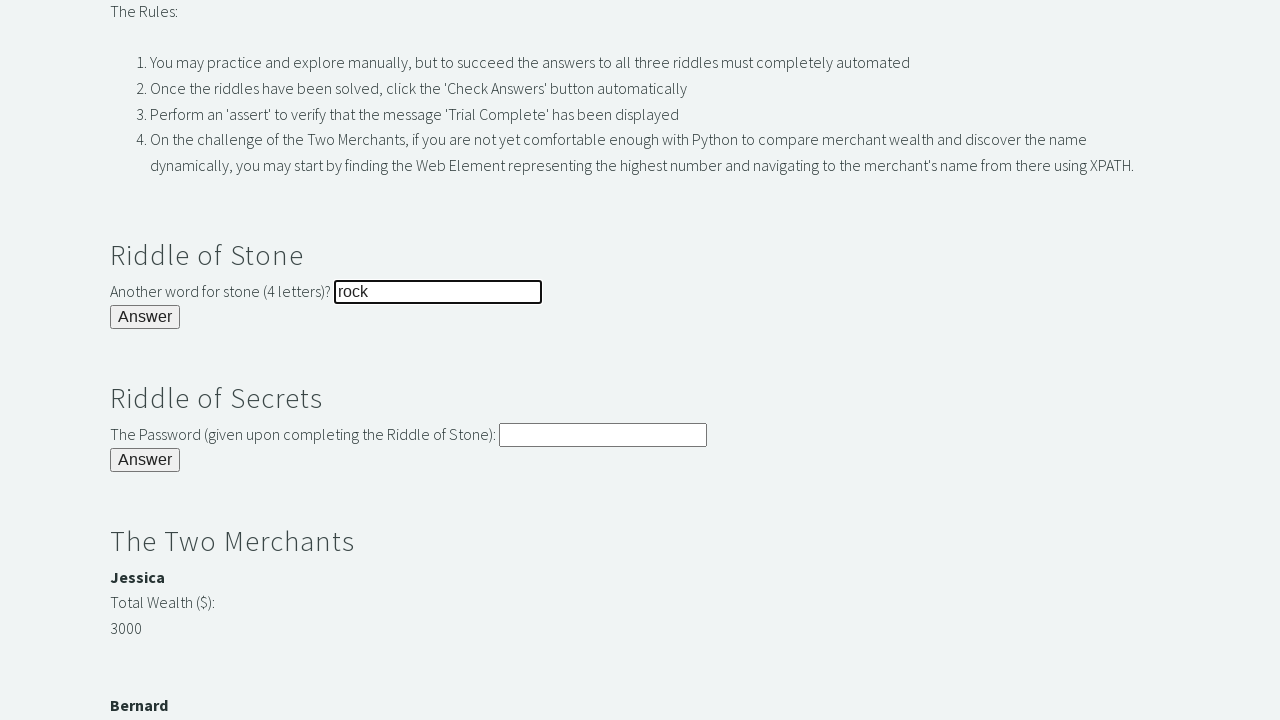

Clicked first riddle submit button at (145, 317) on #r1Btn
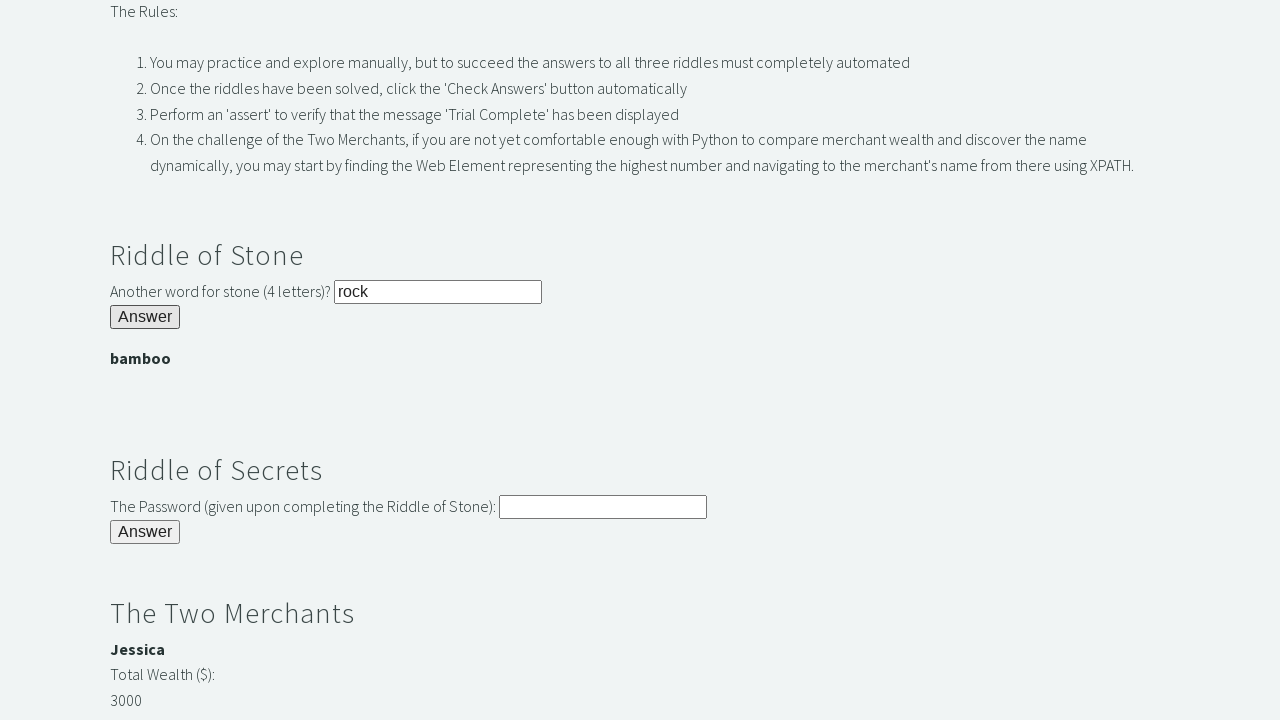

Retrieved password from first riddle: bamboo
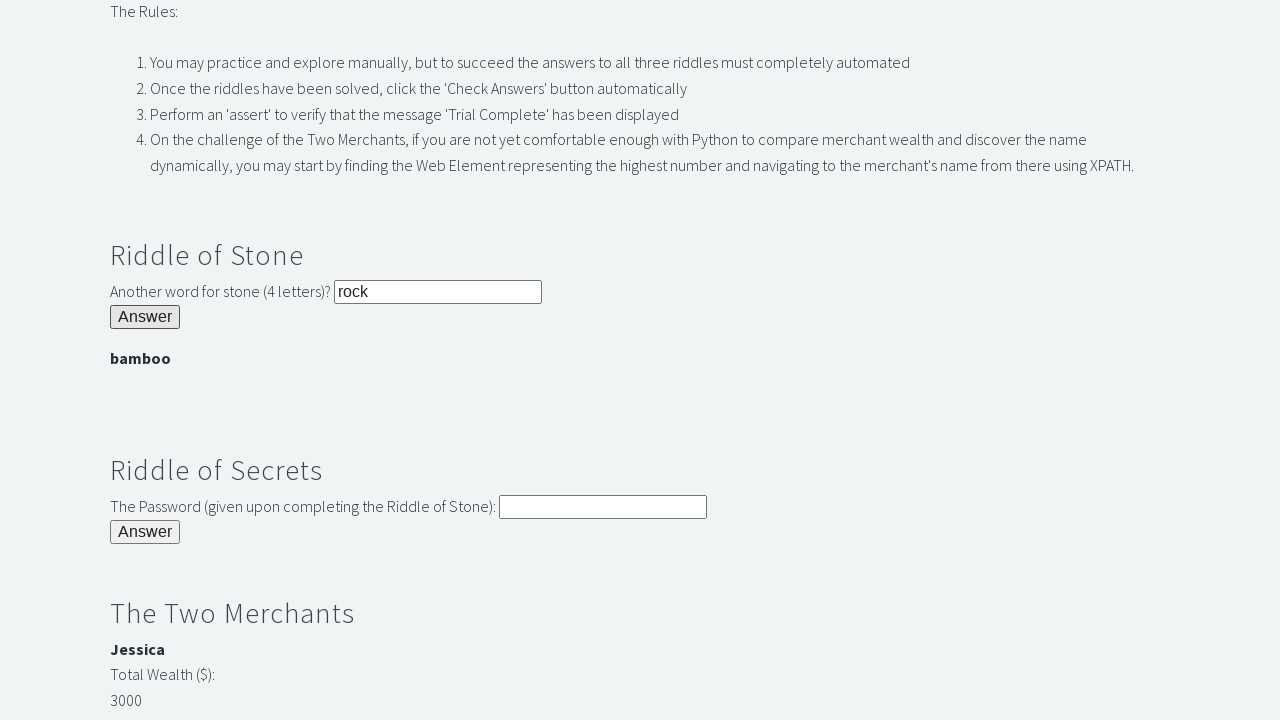

Filled second riddle input with retrieved password on #r2Input
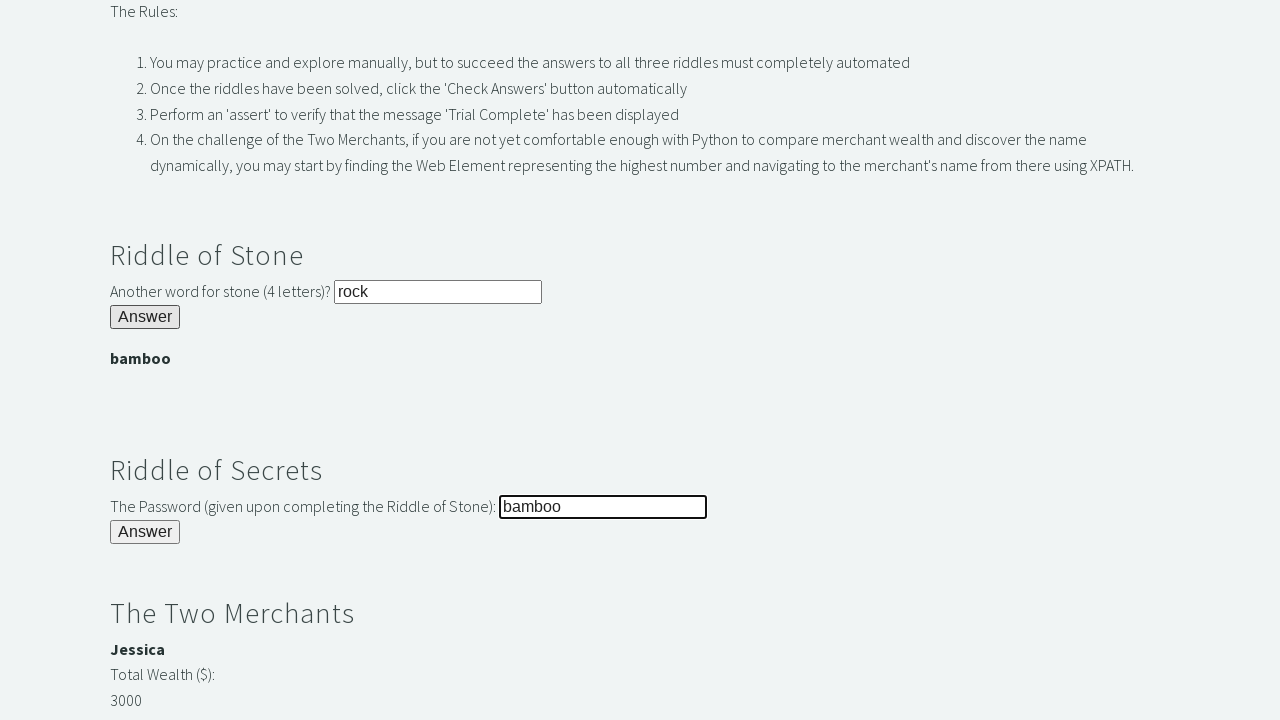

Clicked second riddle submit button at (145, 532) on #r2Butn
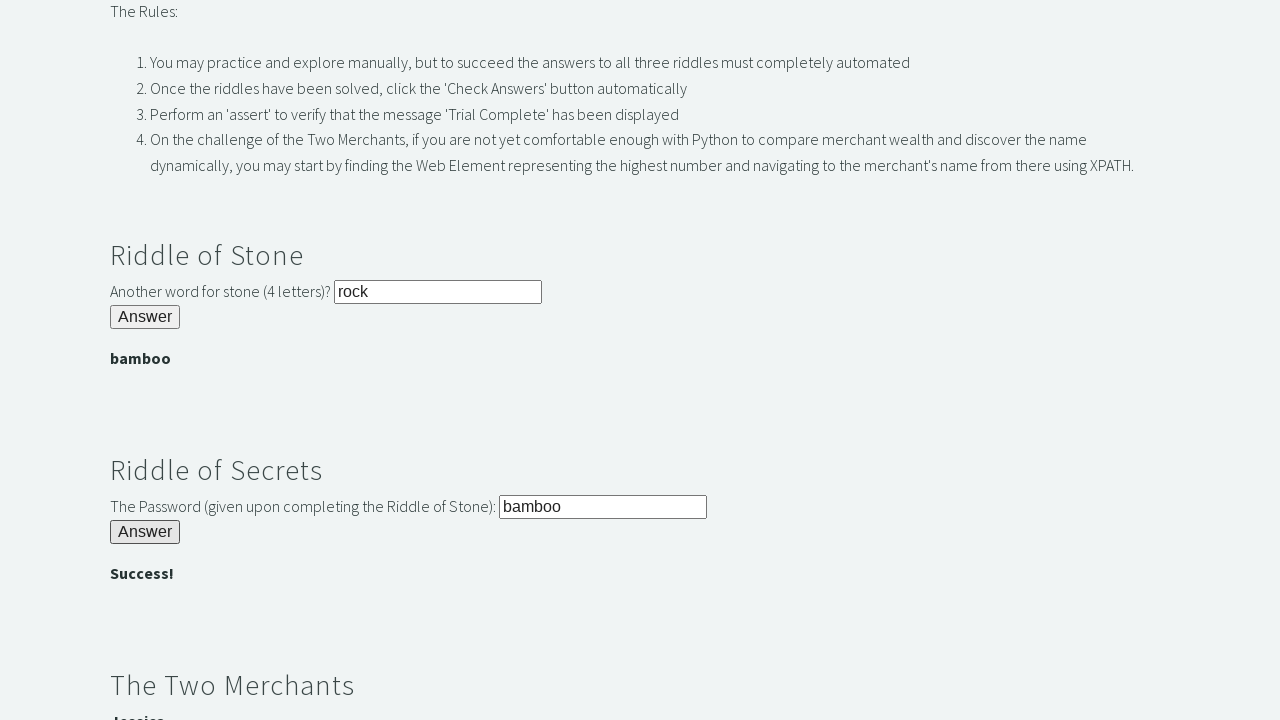

Scrolled to merchant section
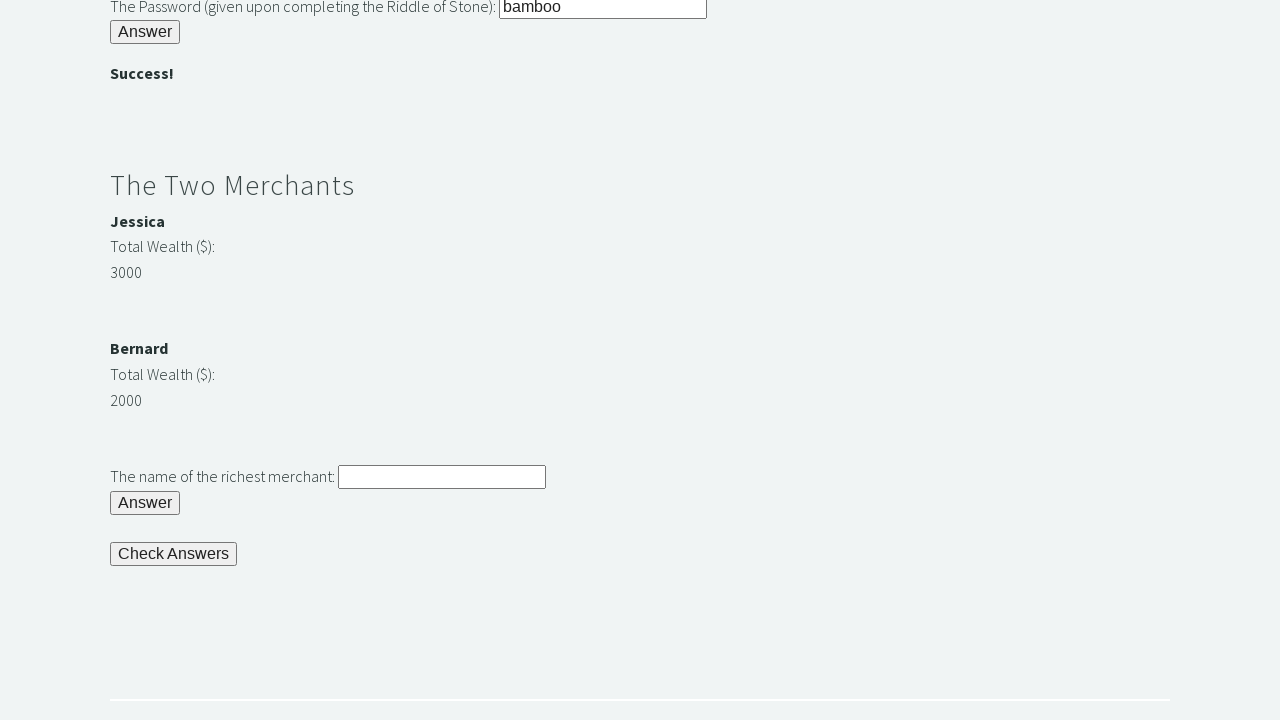

Retrieved first merchant name: Jessica
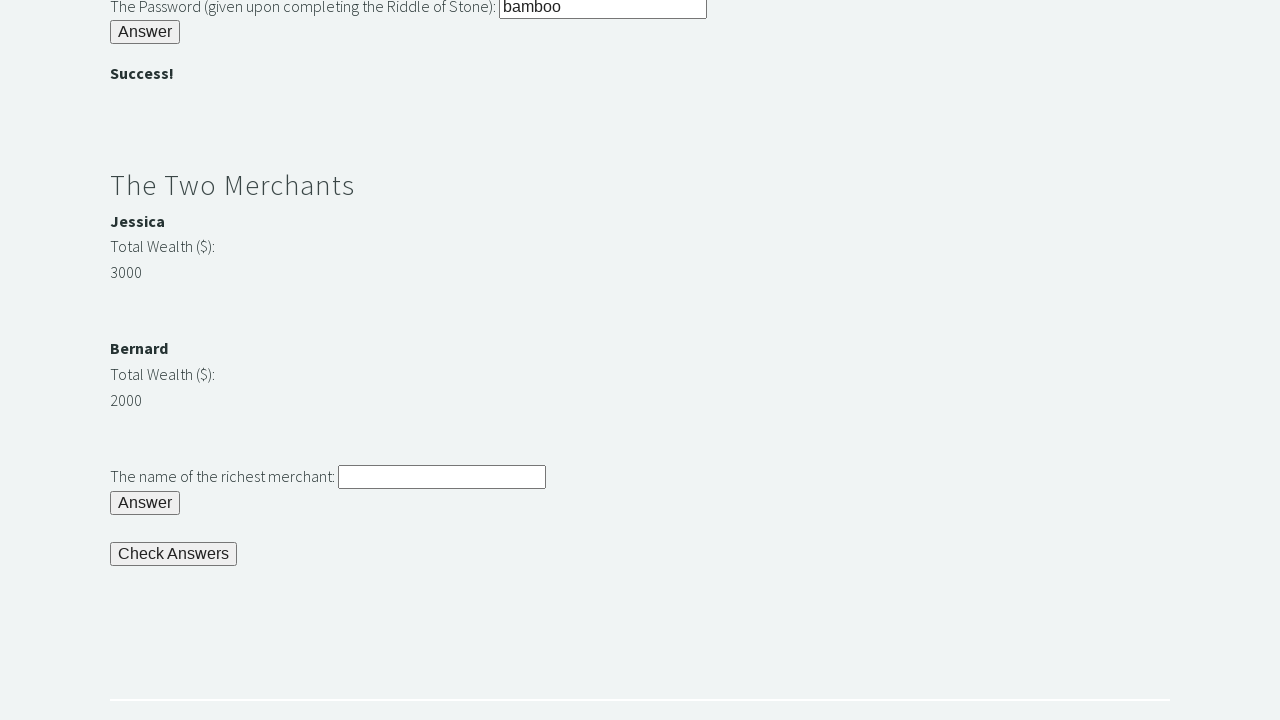

Retrieved first merchant wealth value: 3000
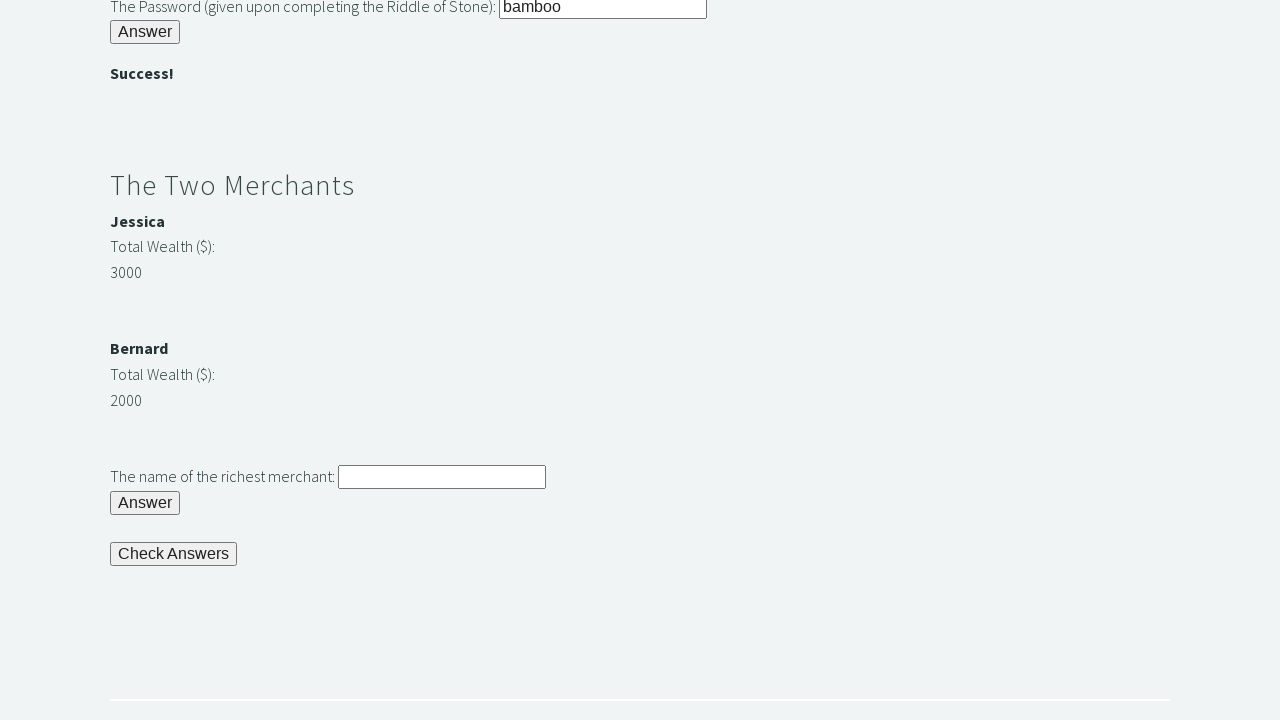

Retrieved second merchant name: Bernard
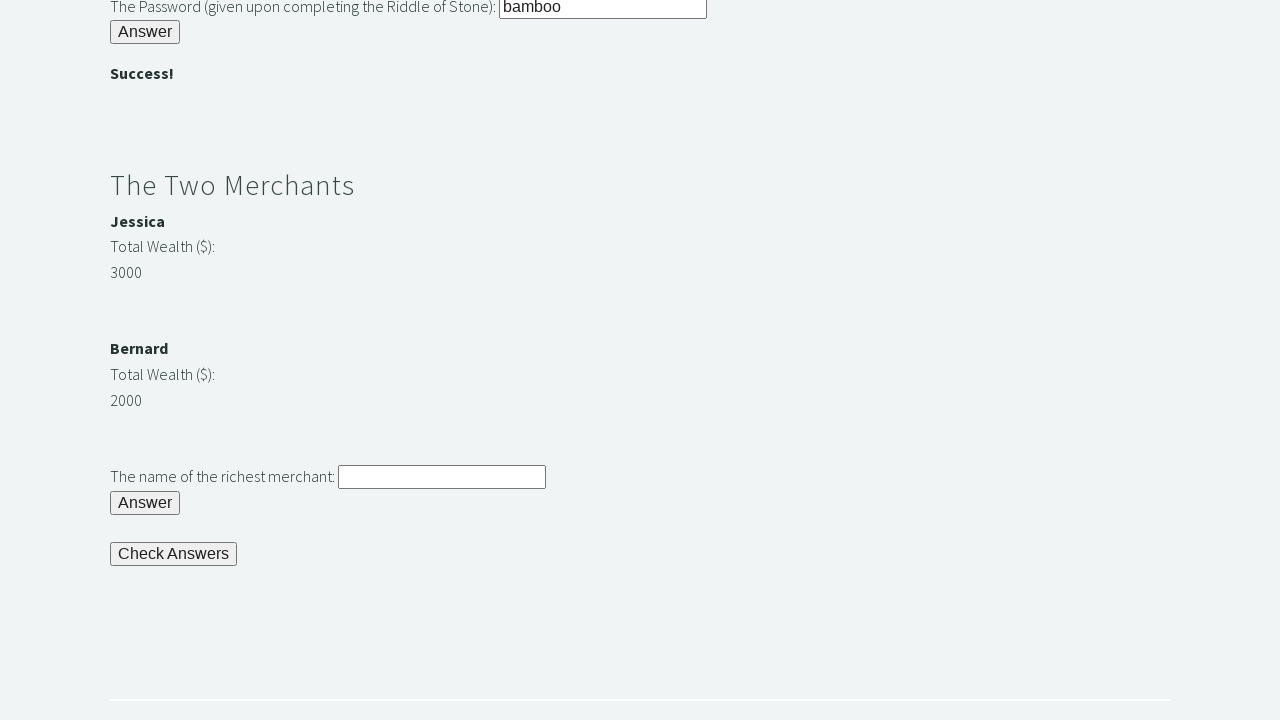

Retrieved second merchant wealth value: 2000
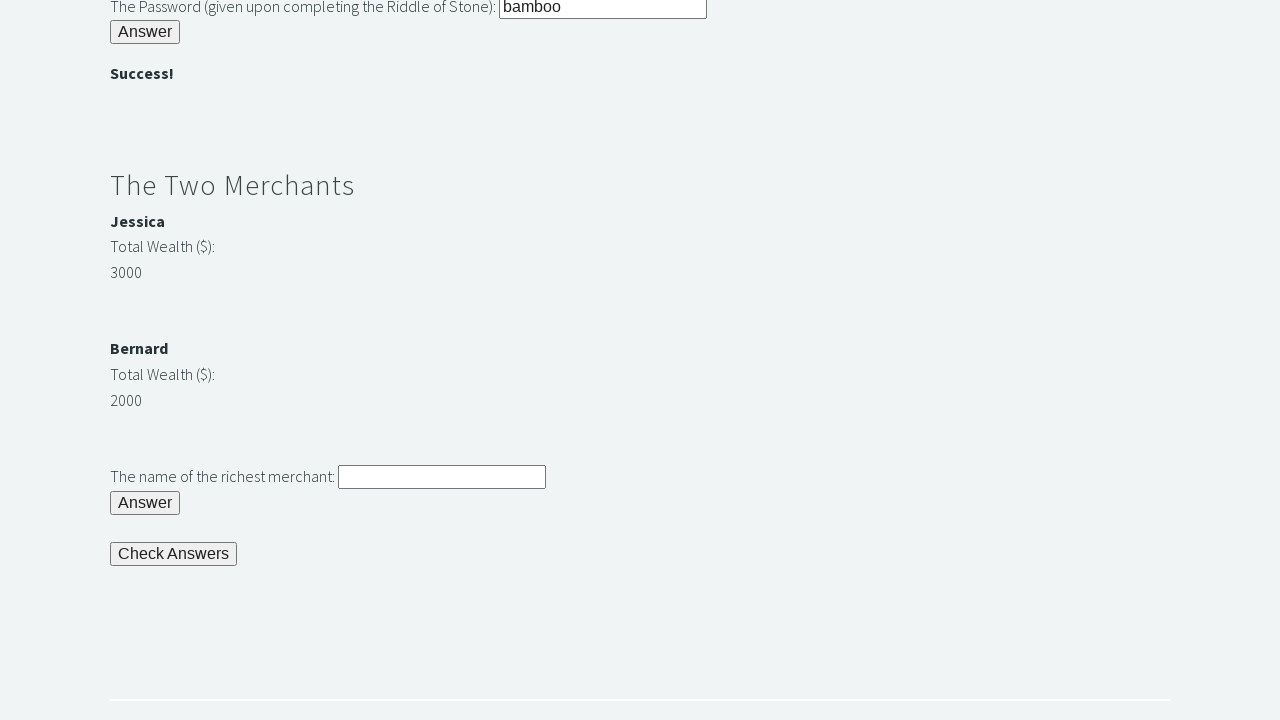

Parsed wealth values - Merchant 1: 3000, Merchant 2: 2000
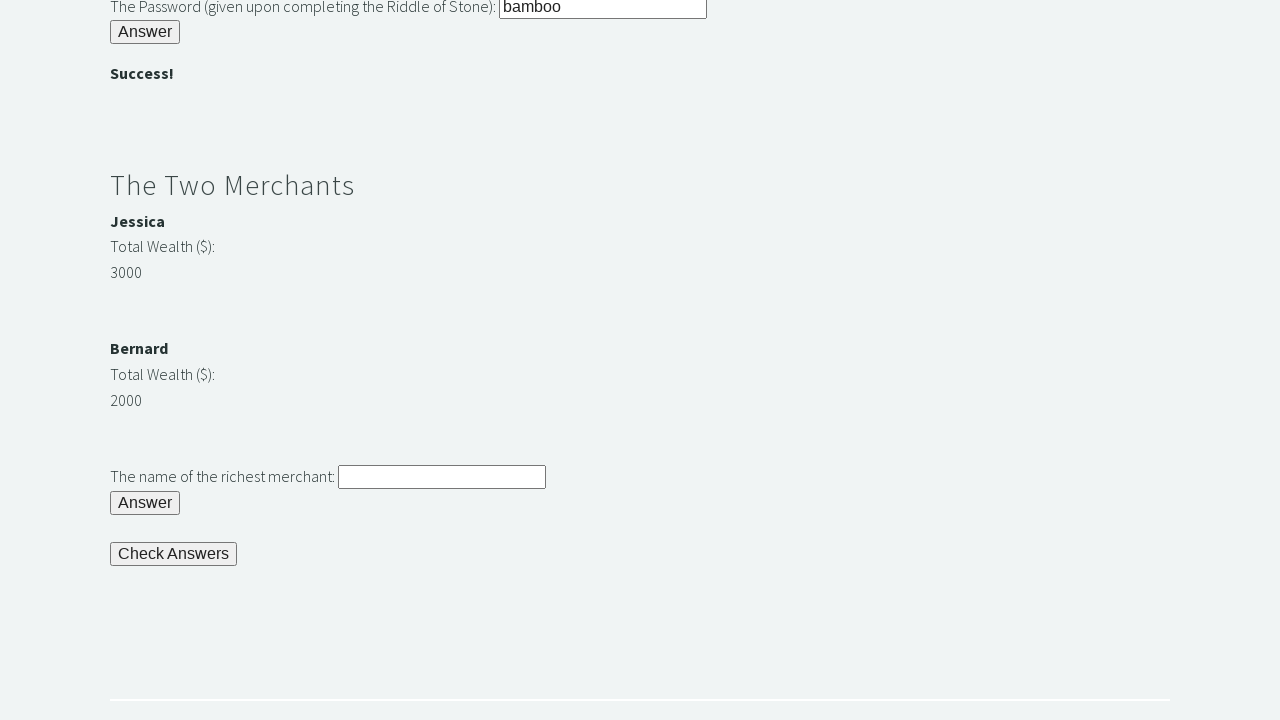

Filled third riddle with richest merchant: Jessica on #r3Input
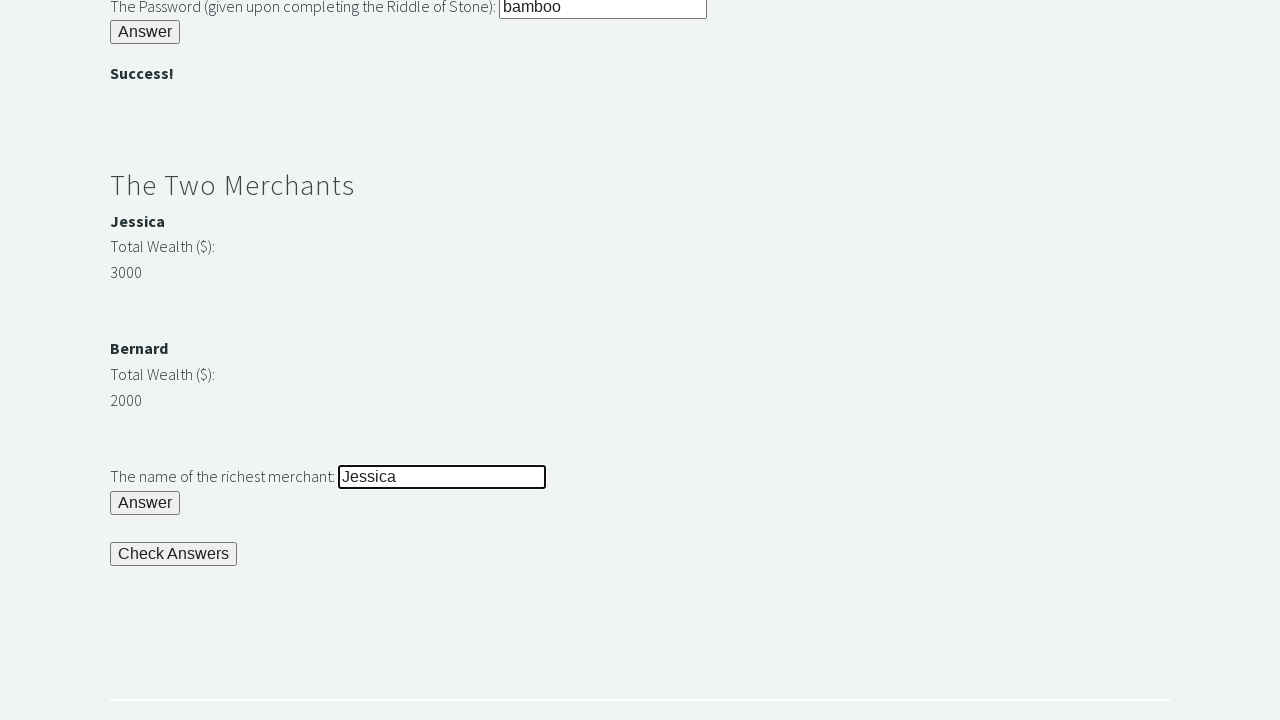

Clicked third riddle submit button at (145, 503) on #r3Butn
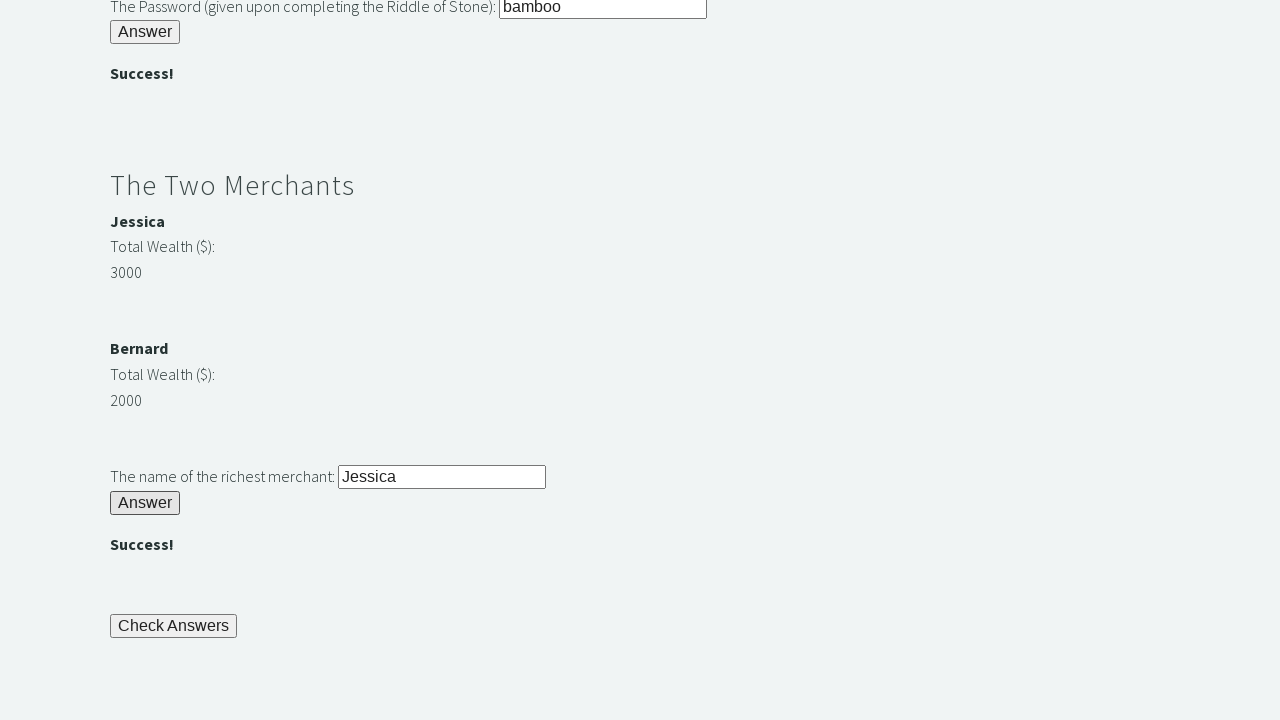

Scrolled to final check button section
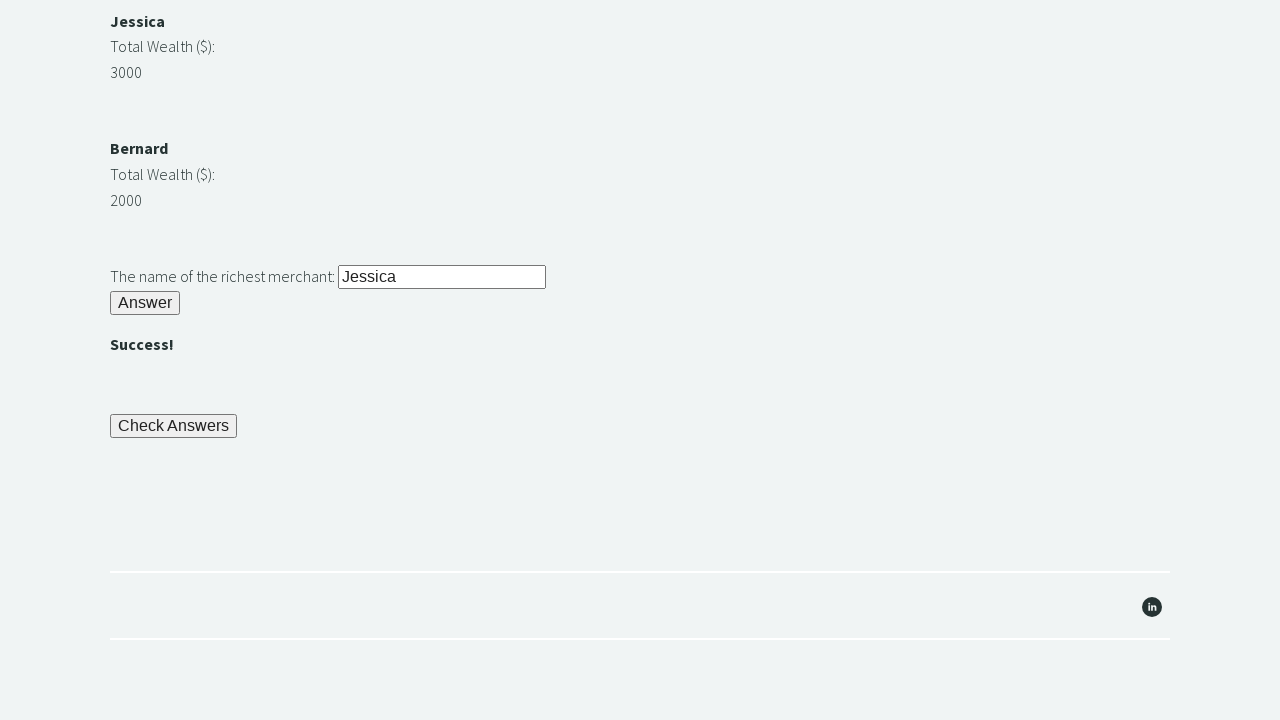

Clicked final check button to complete trial at (174, 426) on #checkButn
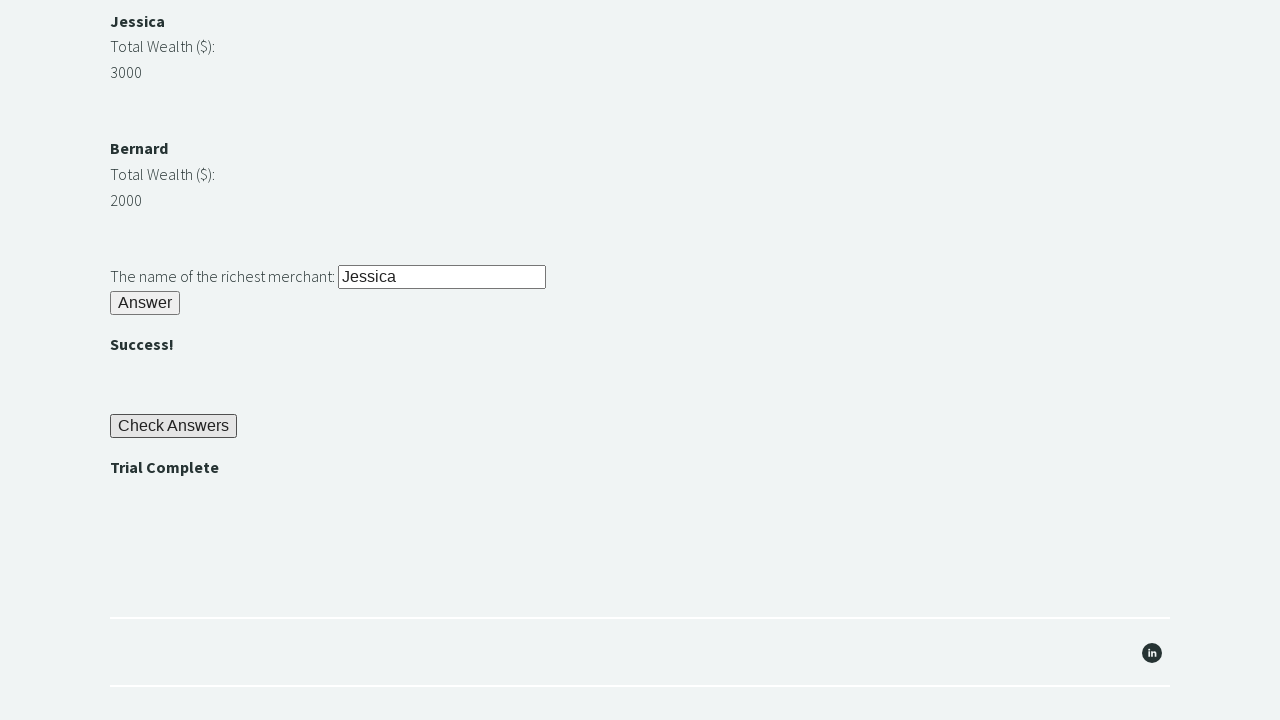

Trial completion banner appeared - challenge completed successfully
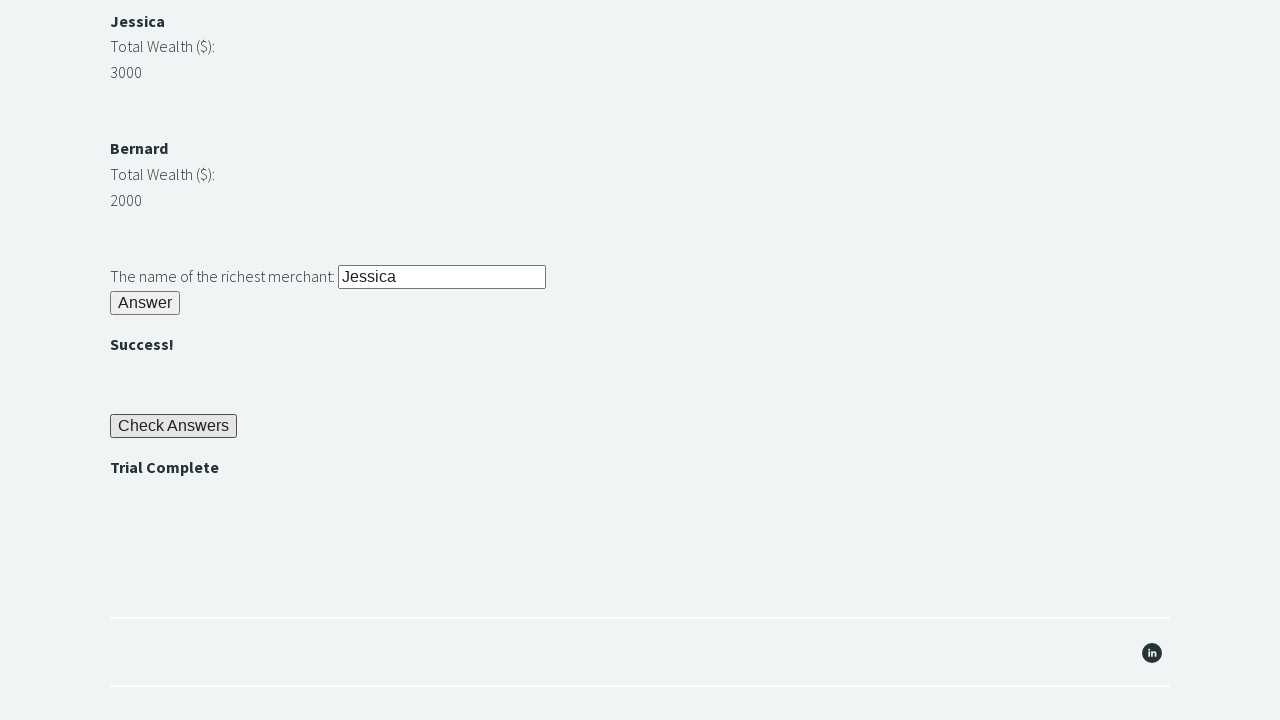

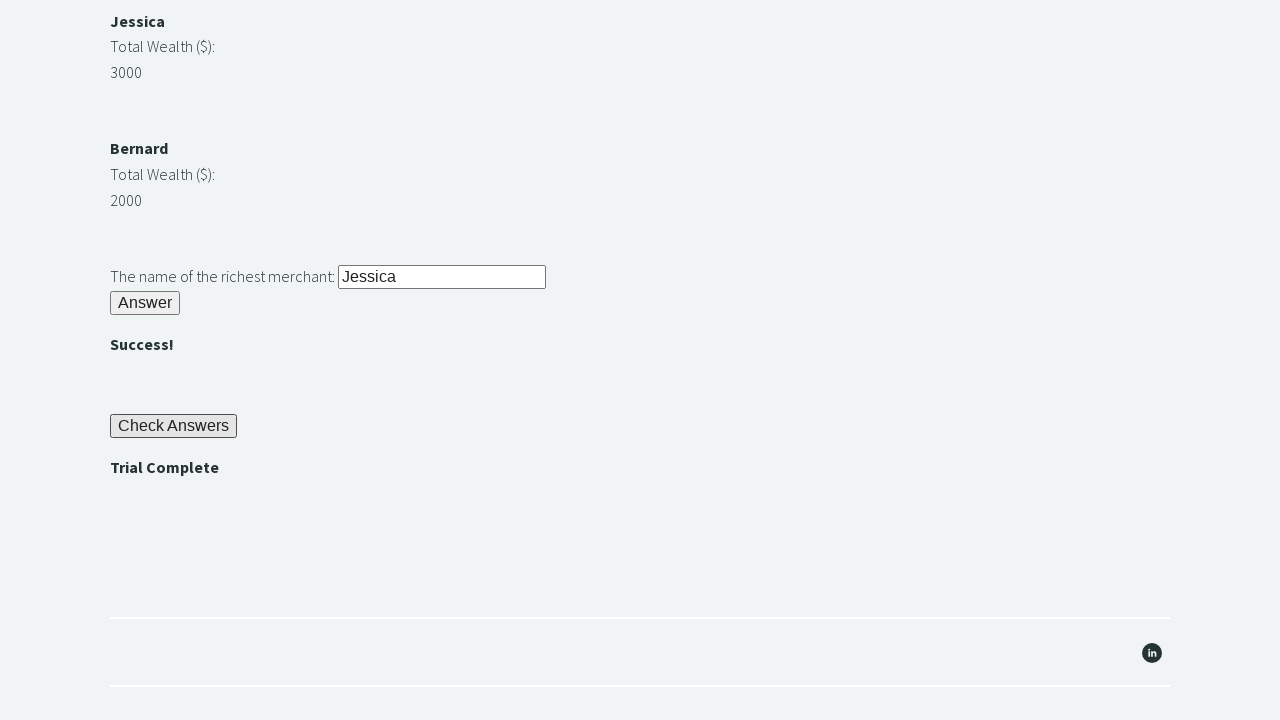